Clicks a button to trigger a prompt dialog, enters text, and accepts it

Starting URL: https://demoqa.com/alerts

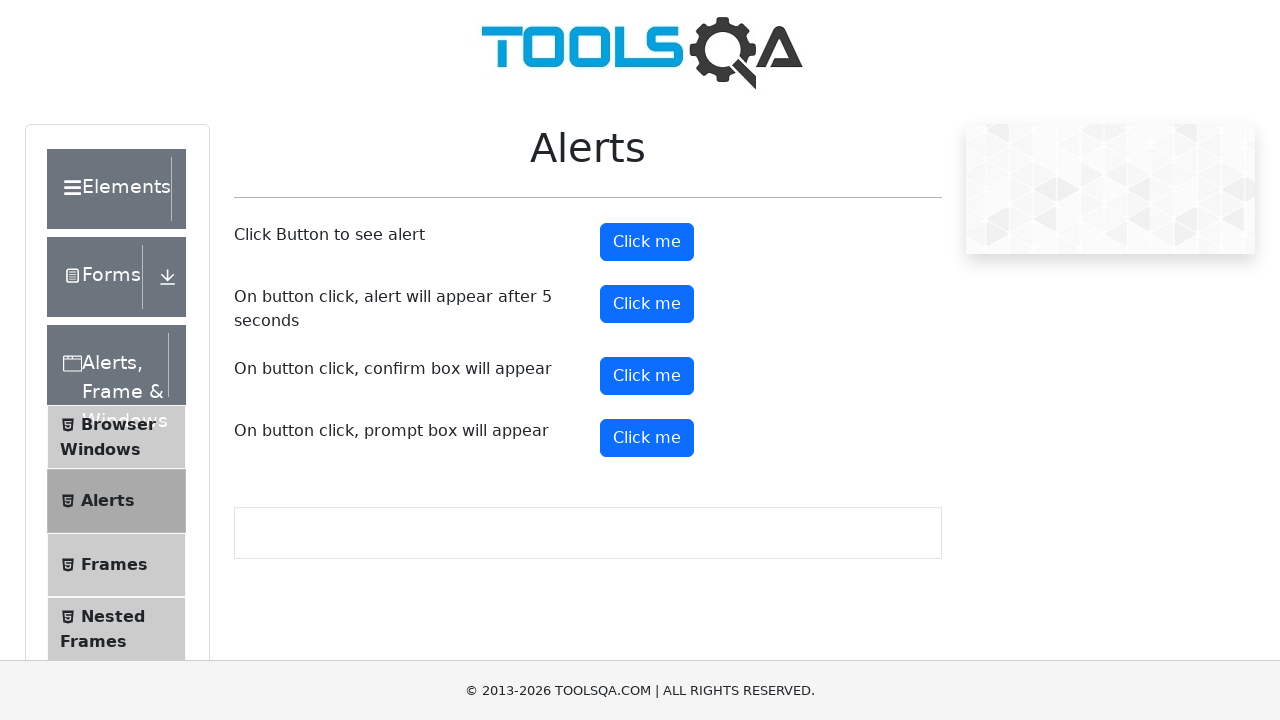

Set up dialog handler to accept prompt with text 'Chicago'
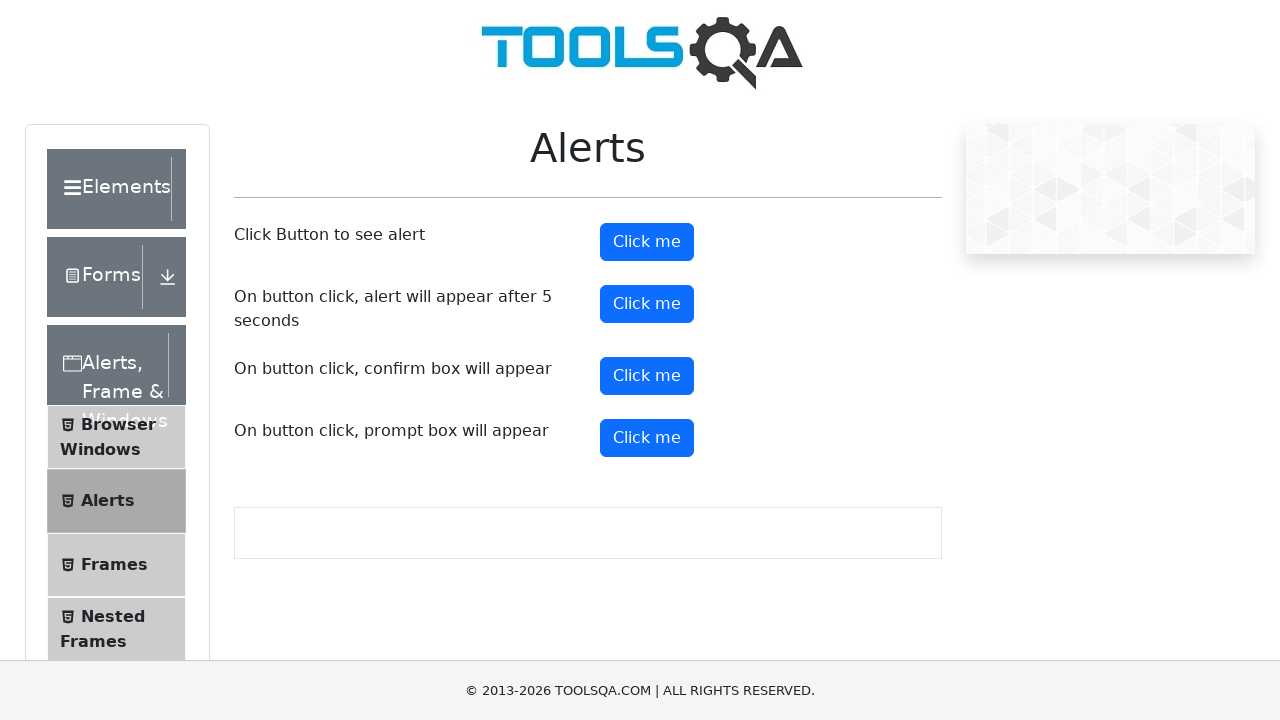

Clicked prompt button to trigger alert dialog at (647, 438) on #promtButton
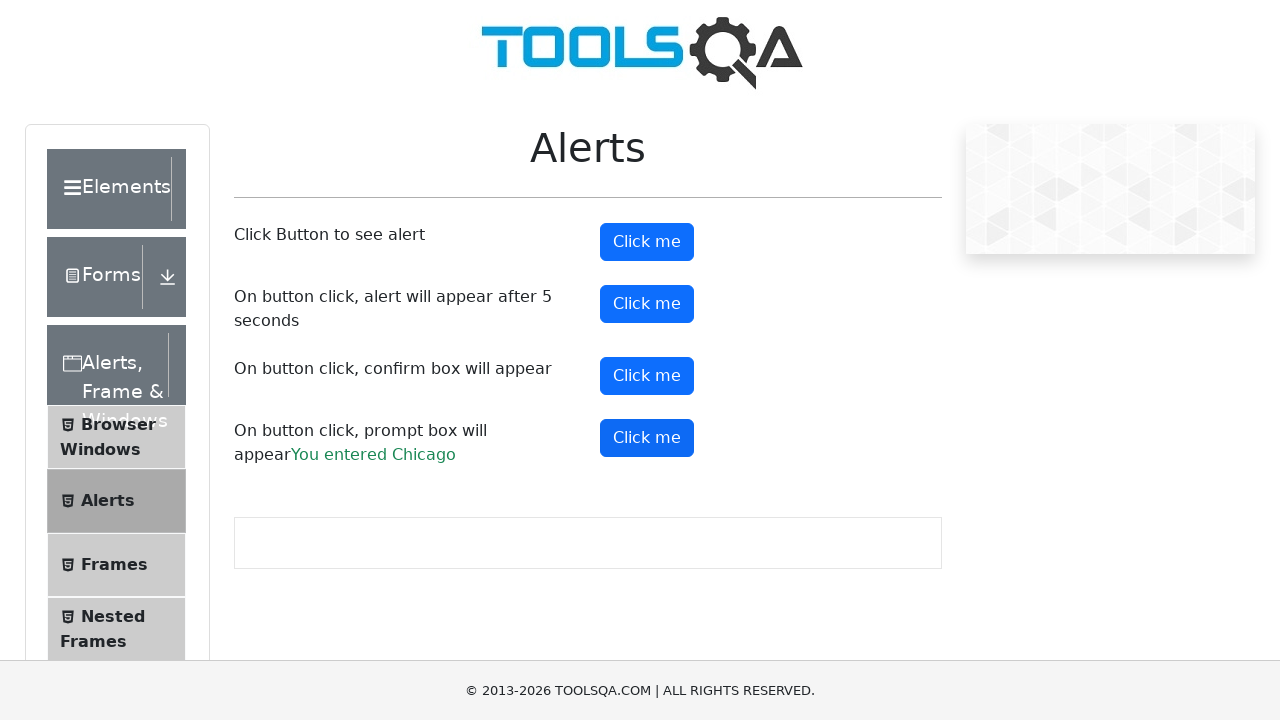

Navigated back to previous page
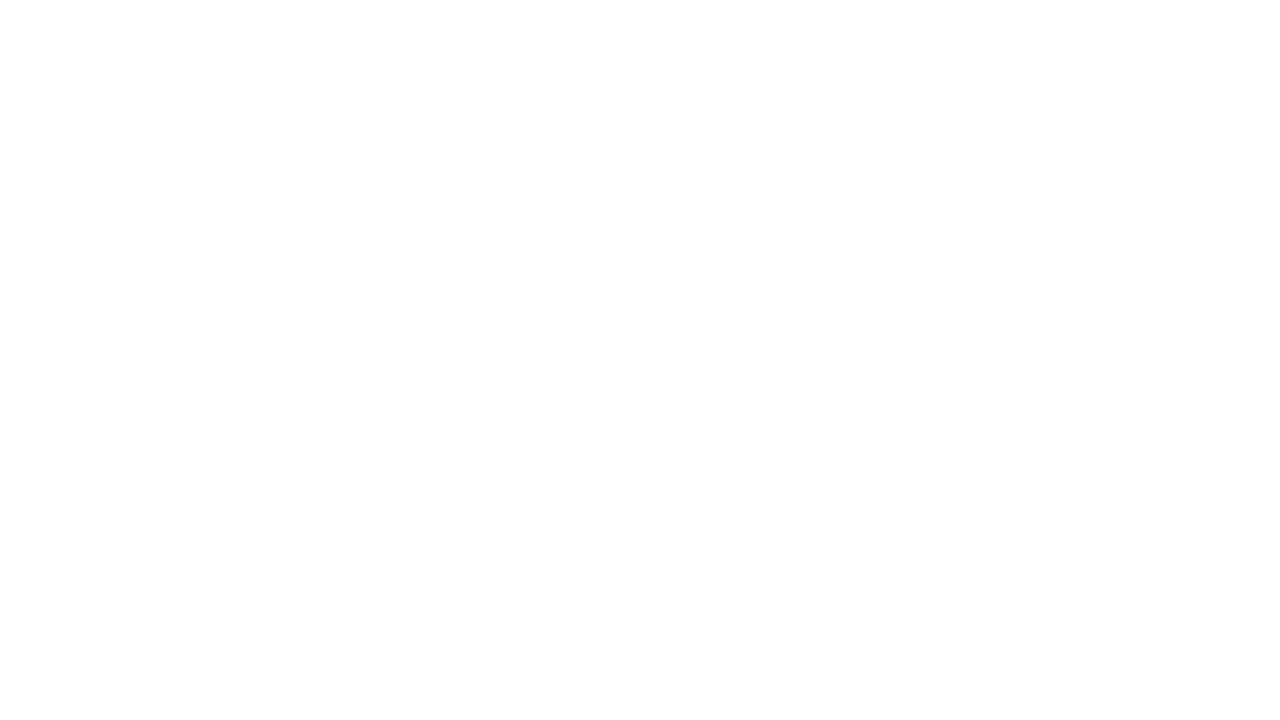

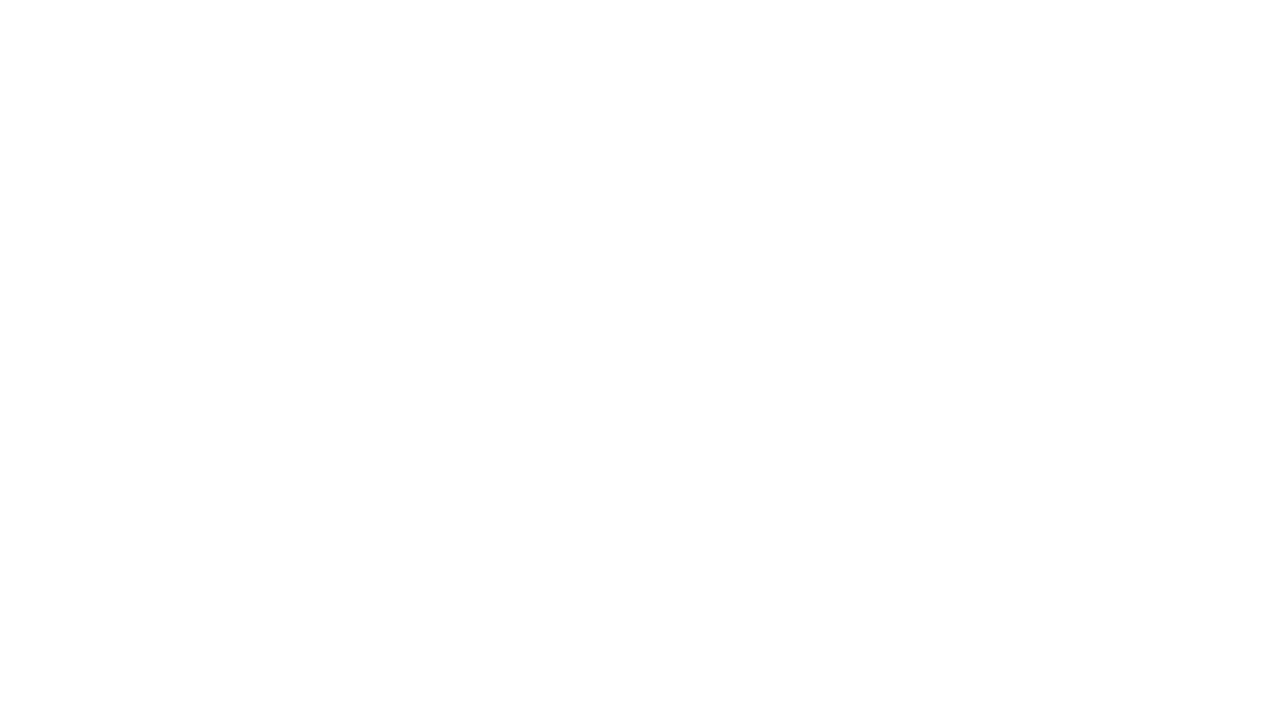